Tests window handle functionality by navigating to a test page and clicking a link that opens a popup window, then verifies multiple windows are open.

Starting URL: http://omayo.blogspot.com/

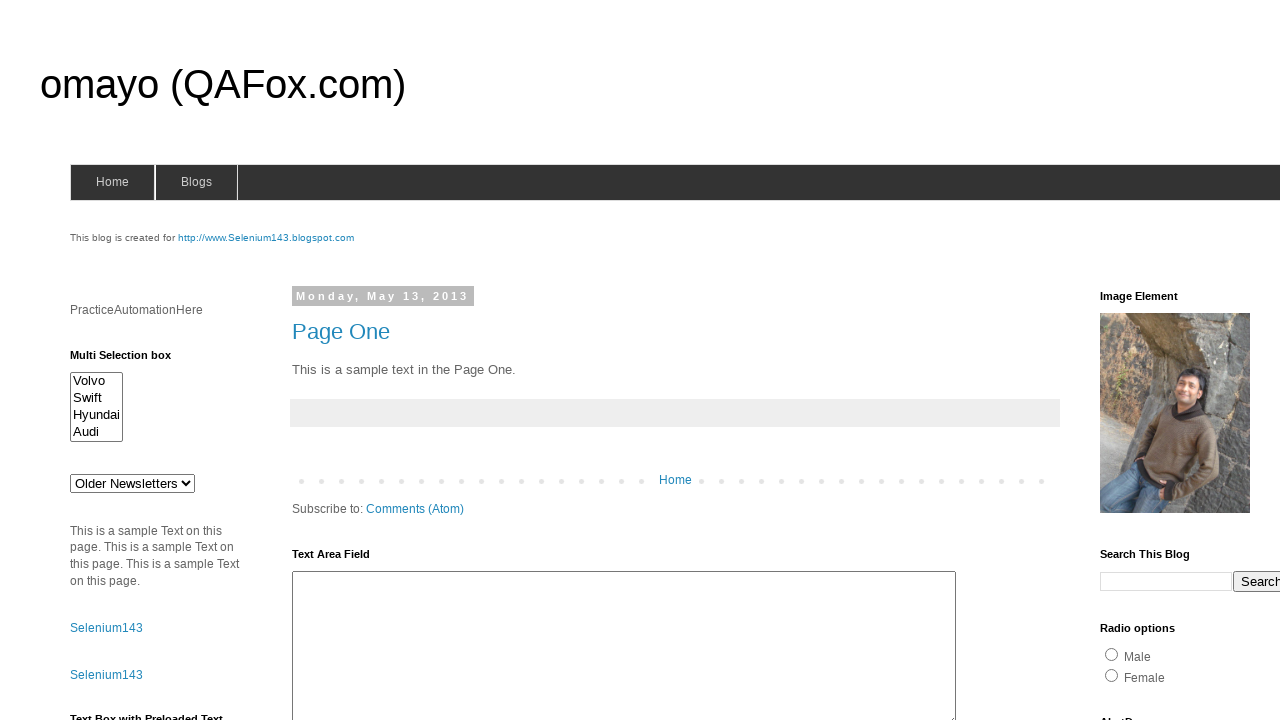

Navigated to http://omayo.blogspot.com/
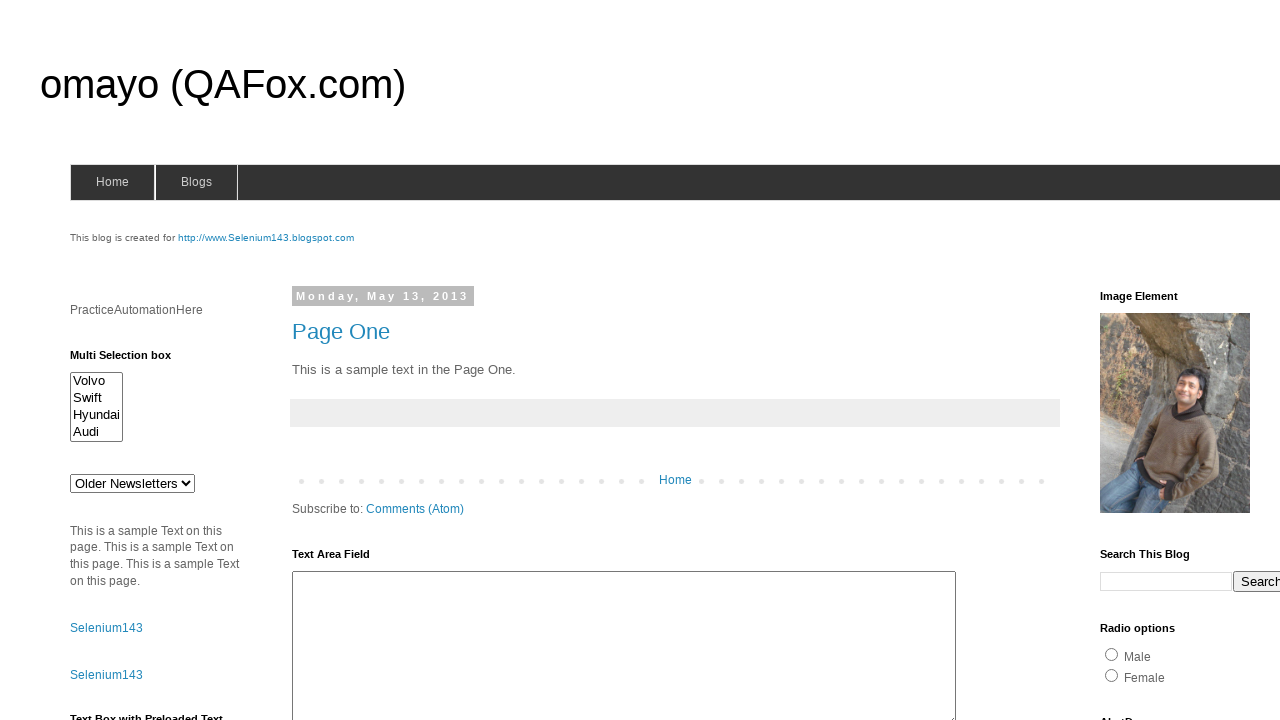

Clicked the 'Open a popup window' link at (132, 360) on xpath=//a[text()='Open a popup window']
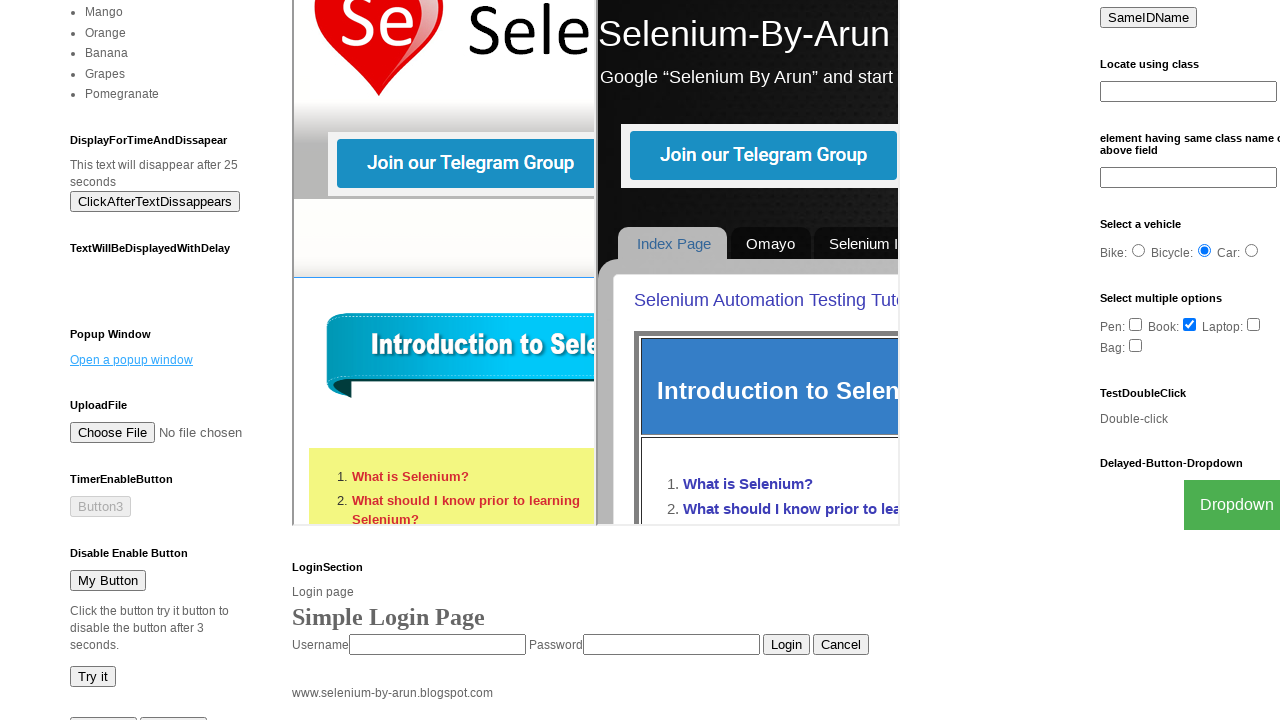

Waited 1000ms for popup window to open
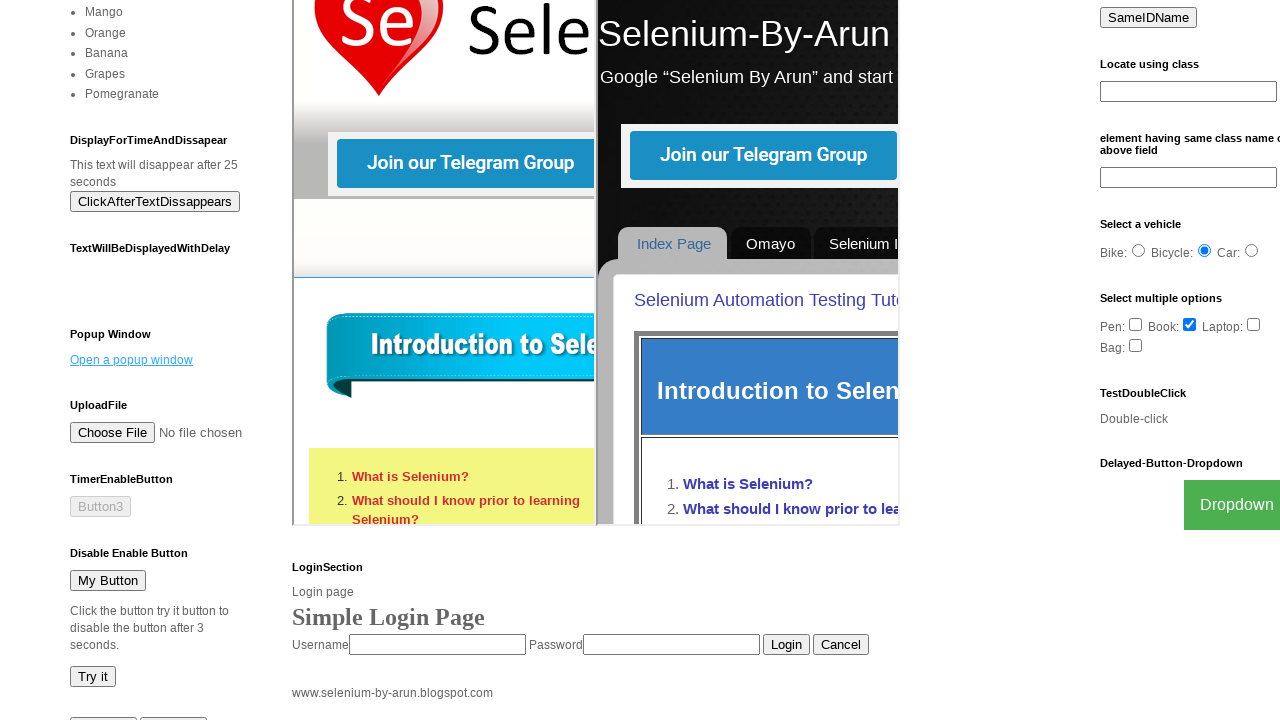

Retrieved all open pages/windows - count: 2
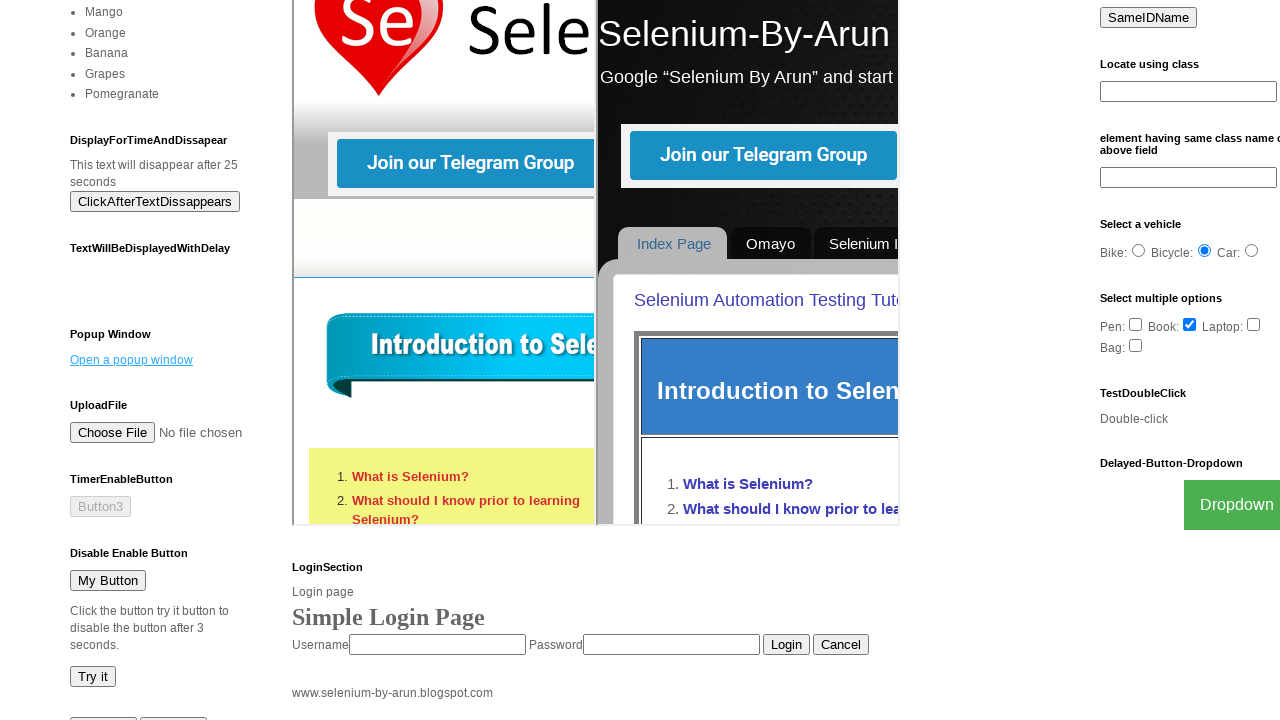

Verified multiple windows are open (assertion passed)
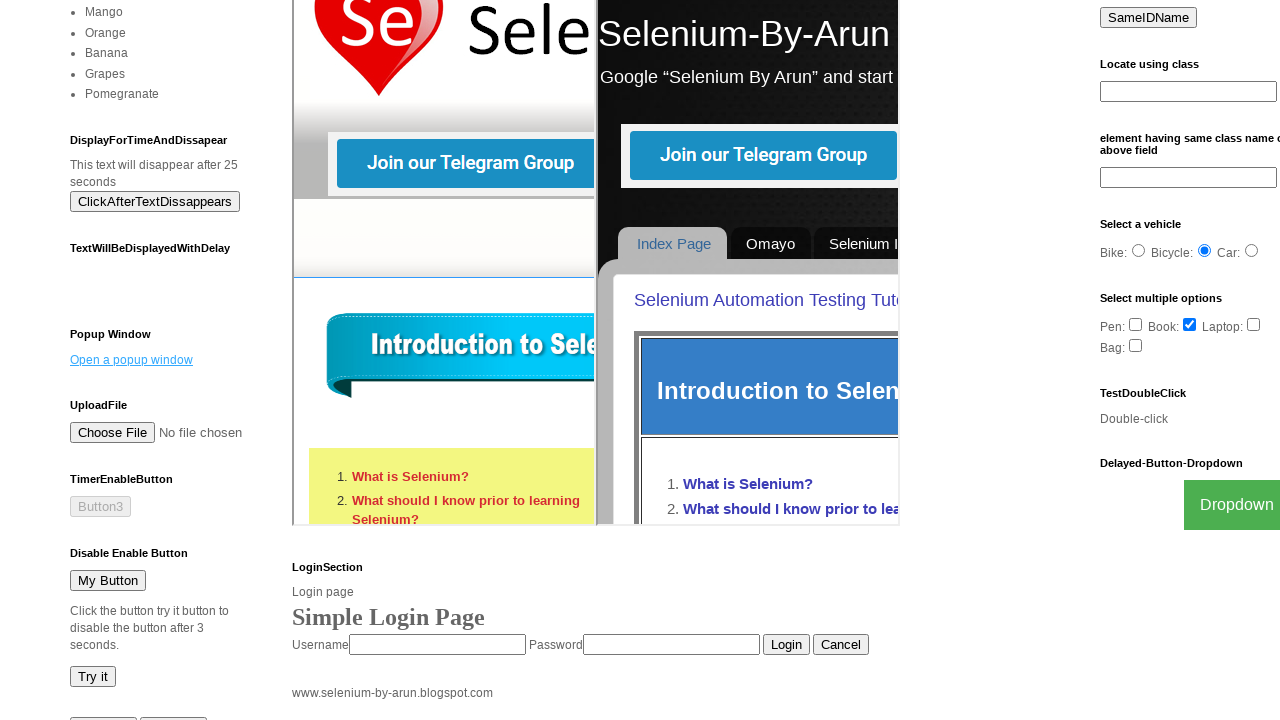

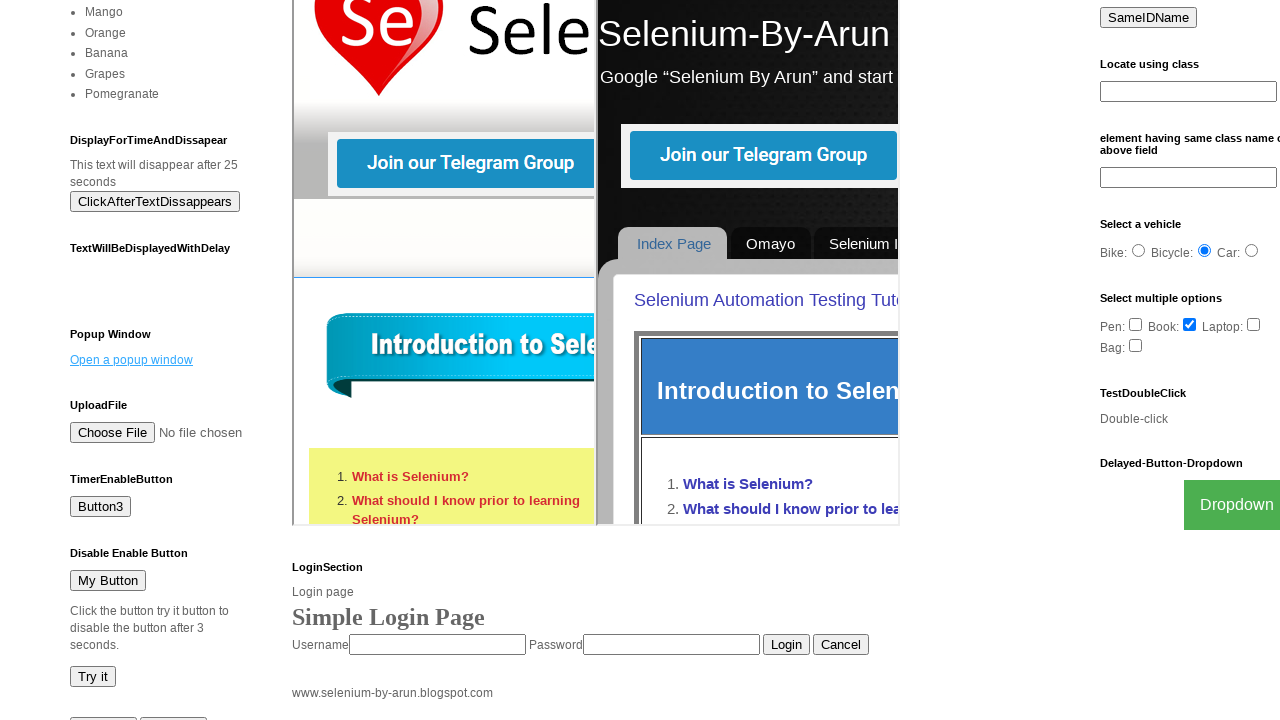